Tests drag and drop functionality by dragging an element onto a target area and verifying the positions match

Starting URL: https://bonigarcia.dev/selenium-webdriver-java/drag-and-drop.html

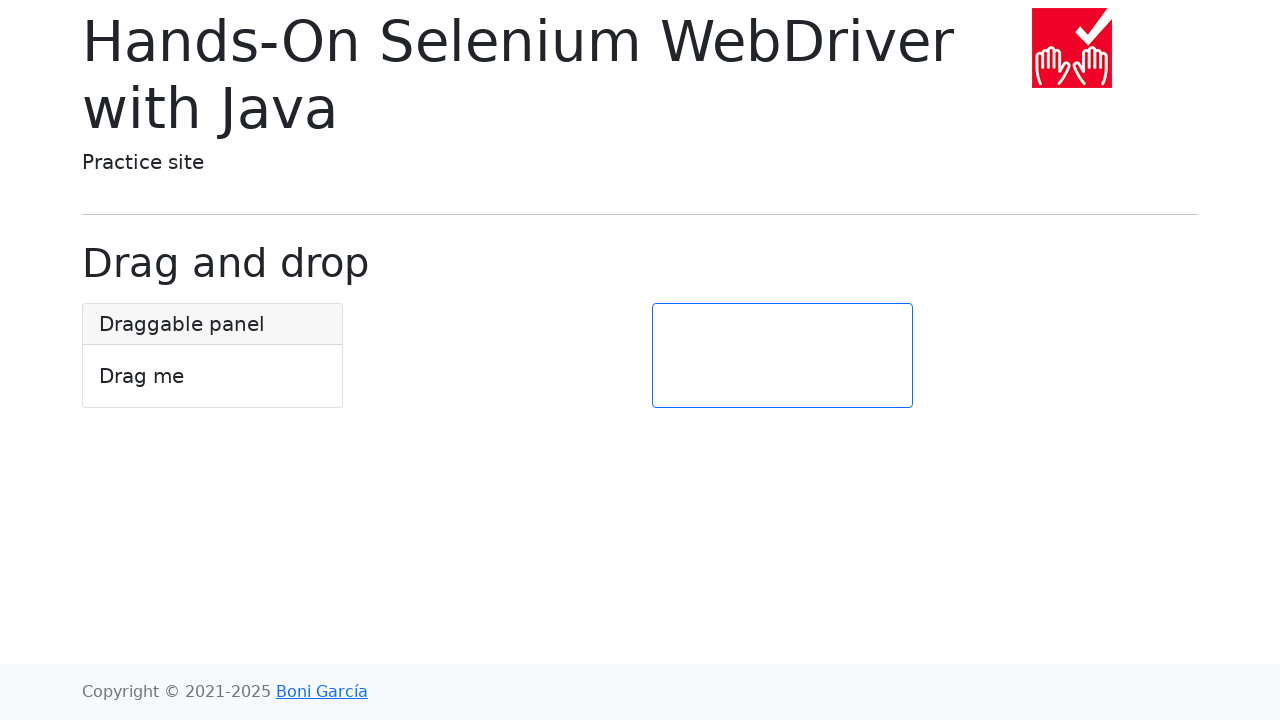

Located draggable element with ID 'draggable'
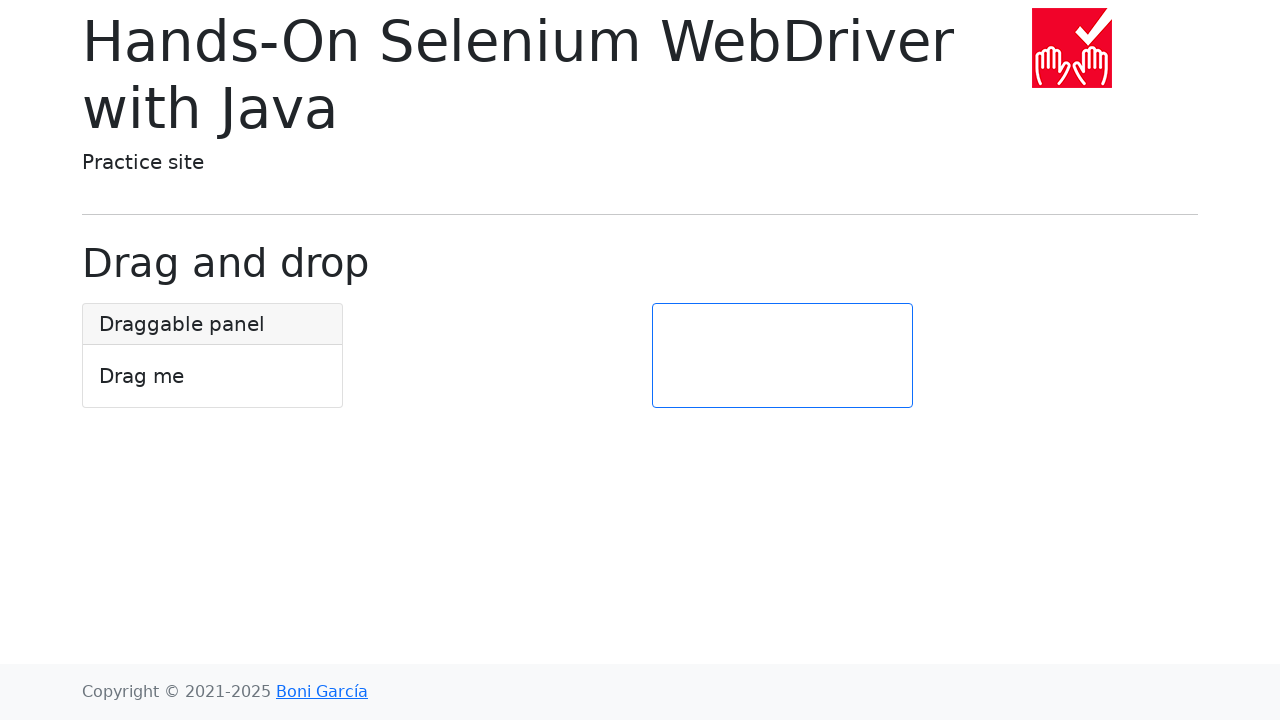

Located target element with ID 'target'
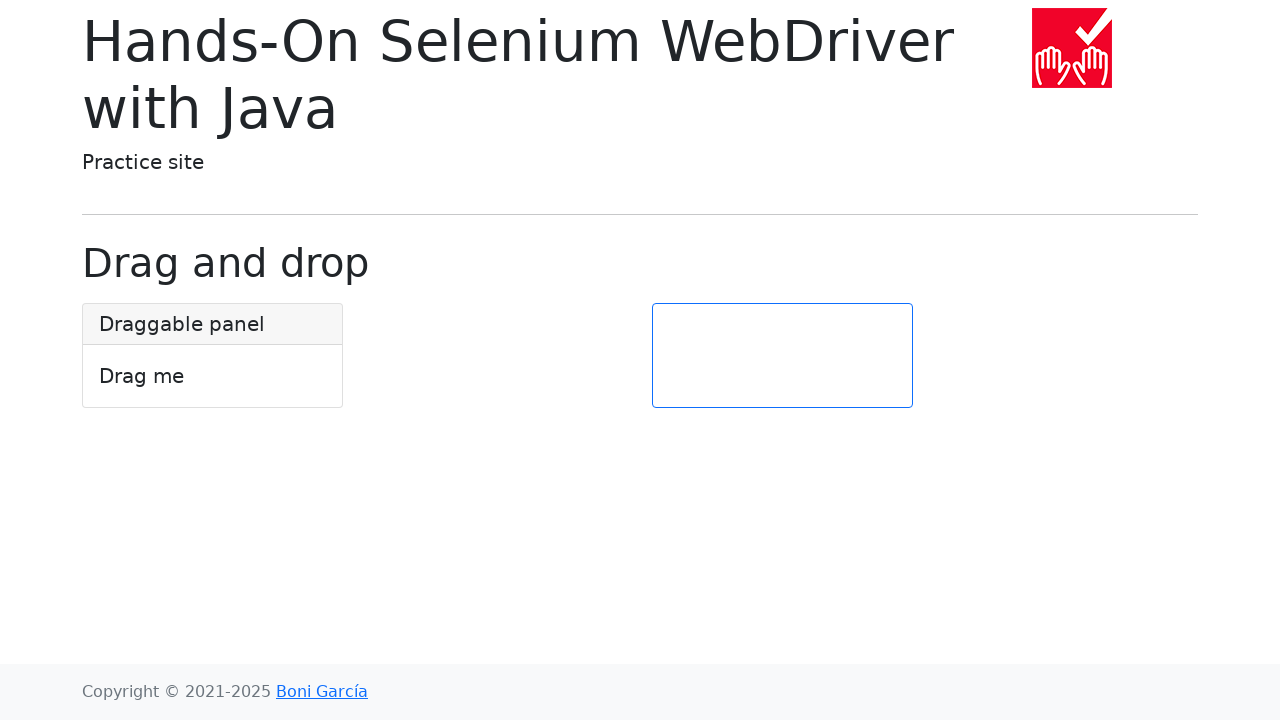

Dragged draggable element onto target element at (782, 356)
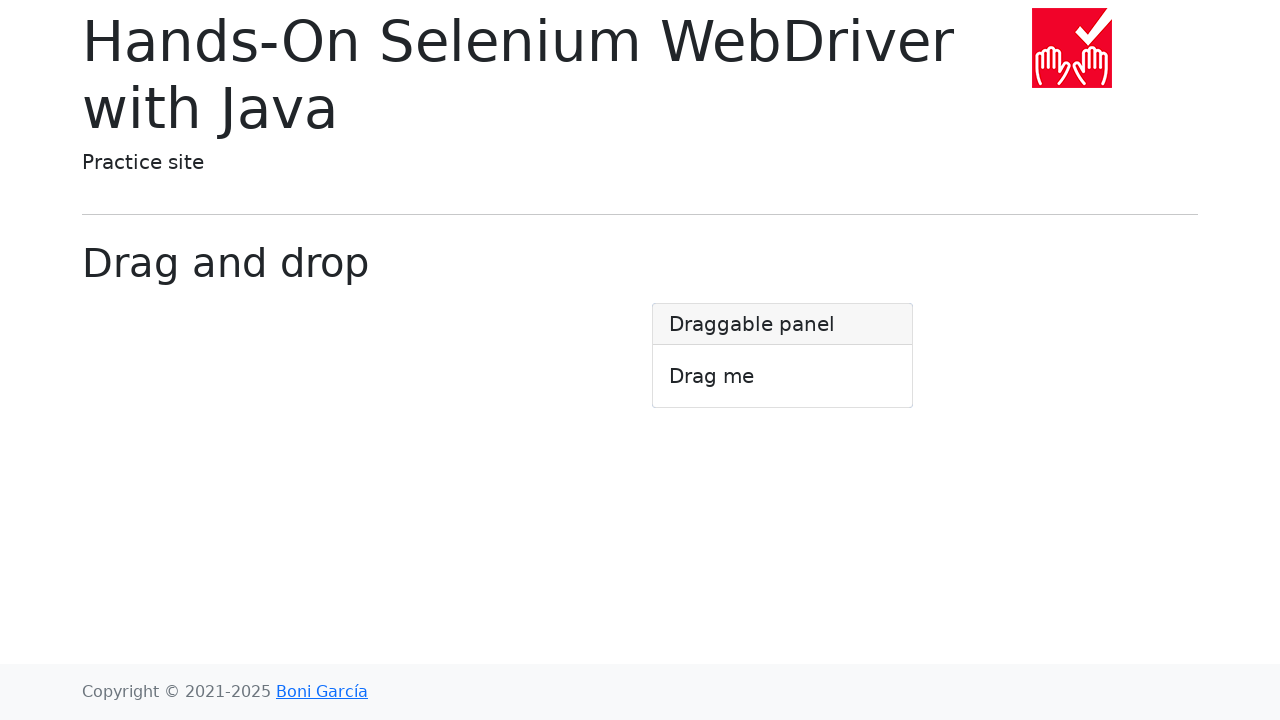

Waited 500ms for drag and drop animation to complete
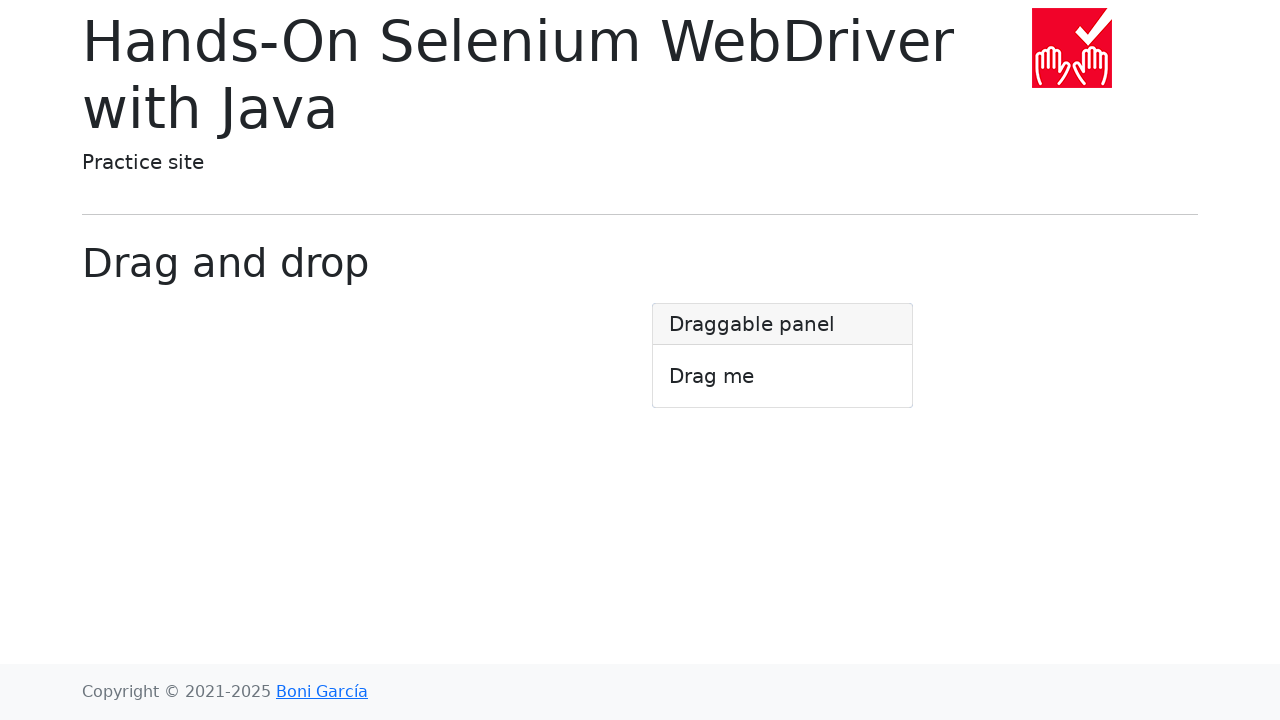

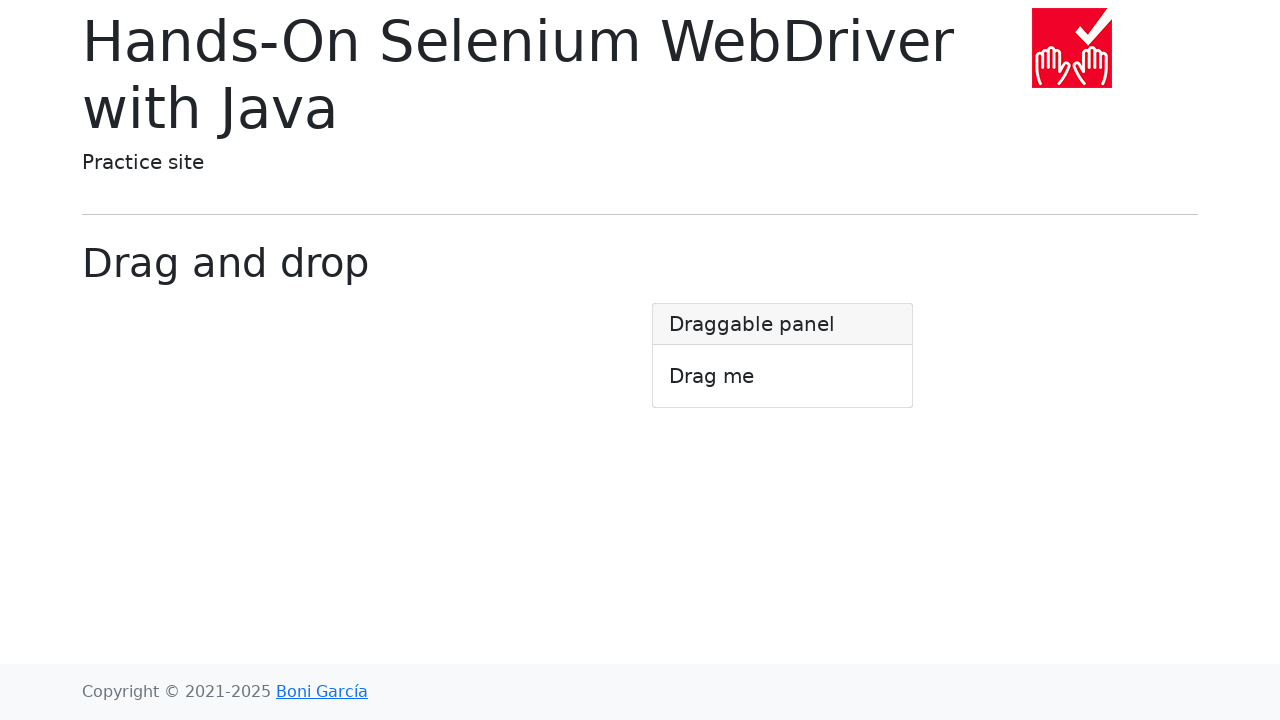